Tests an e-commerce vegetable/fruit shopping site by searching for items starting with "BR", adding all matching items to cart, proceeding to checkout, and applying a promo code to verify the discount is applied correctly.

Starting URL: https://rahulshettyacademy.com/seleniumPractise/#/

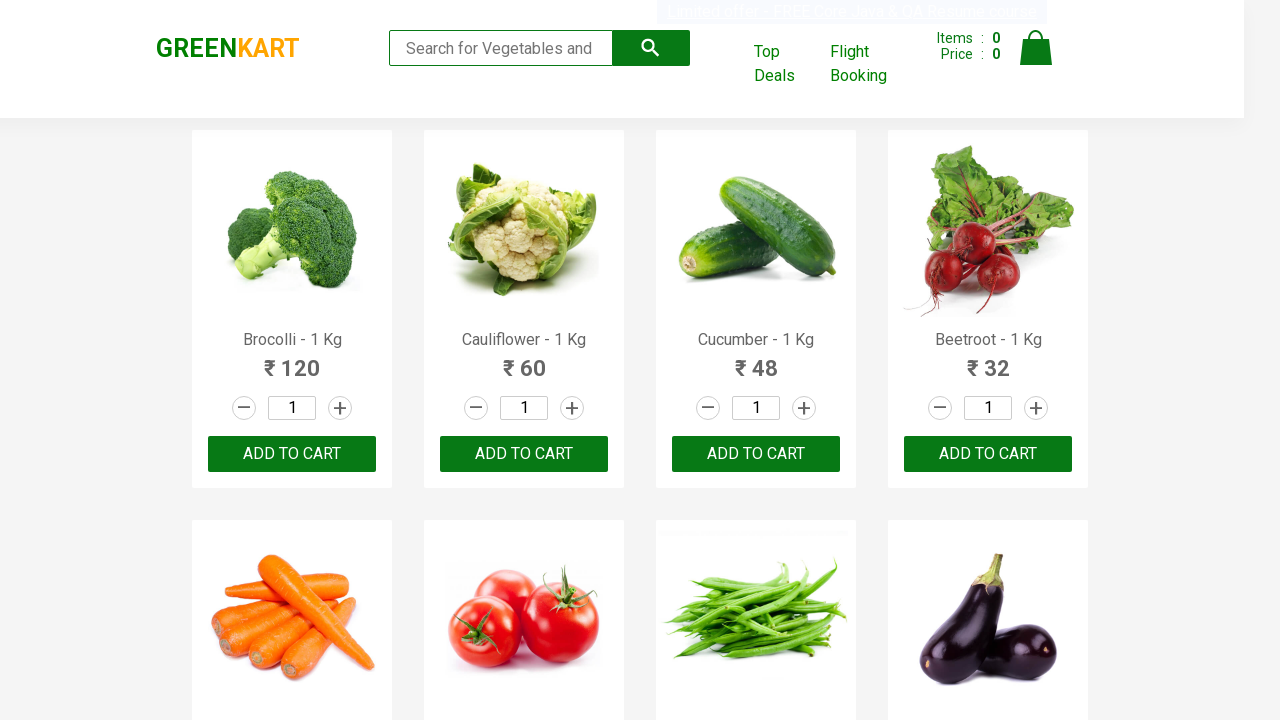

Filled search field with 'BR' to find vegetables/fruits starting with BR on input[placeholder='Search for Vegetables and Fruits']
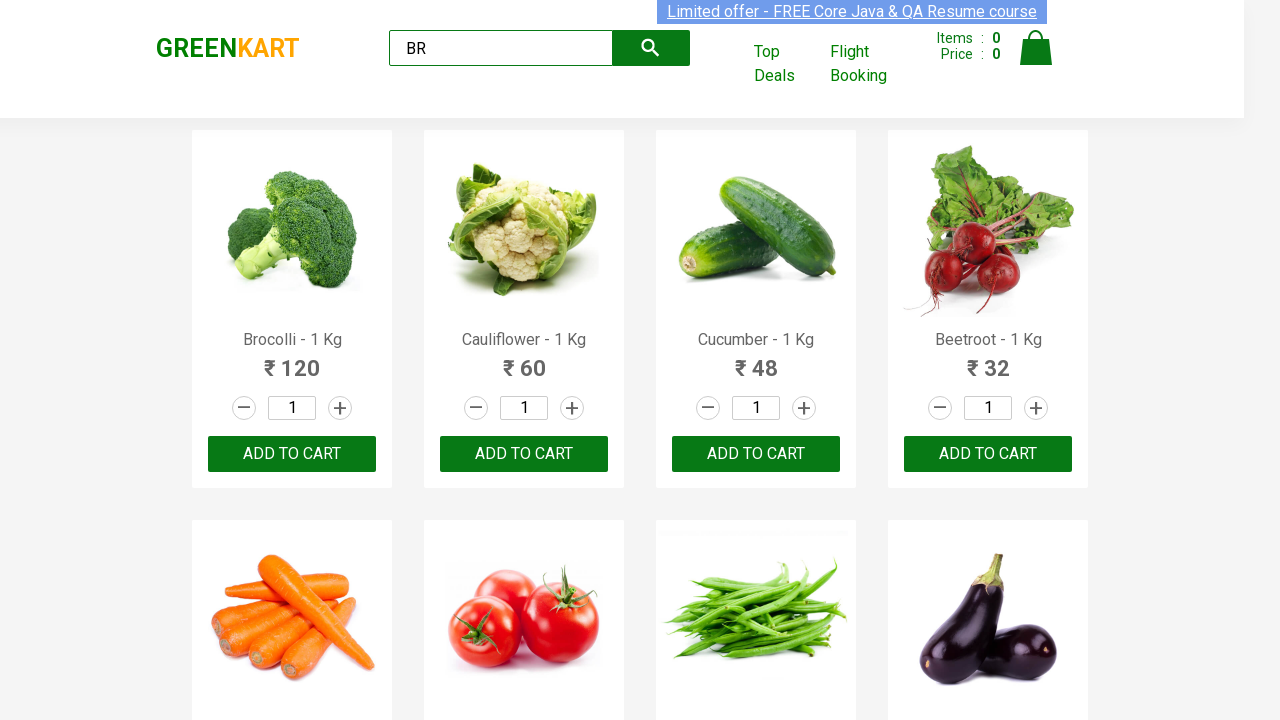

Waited for search results to load
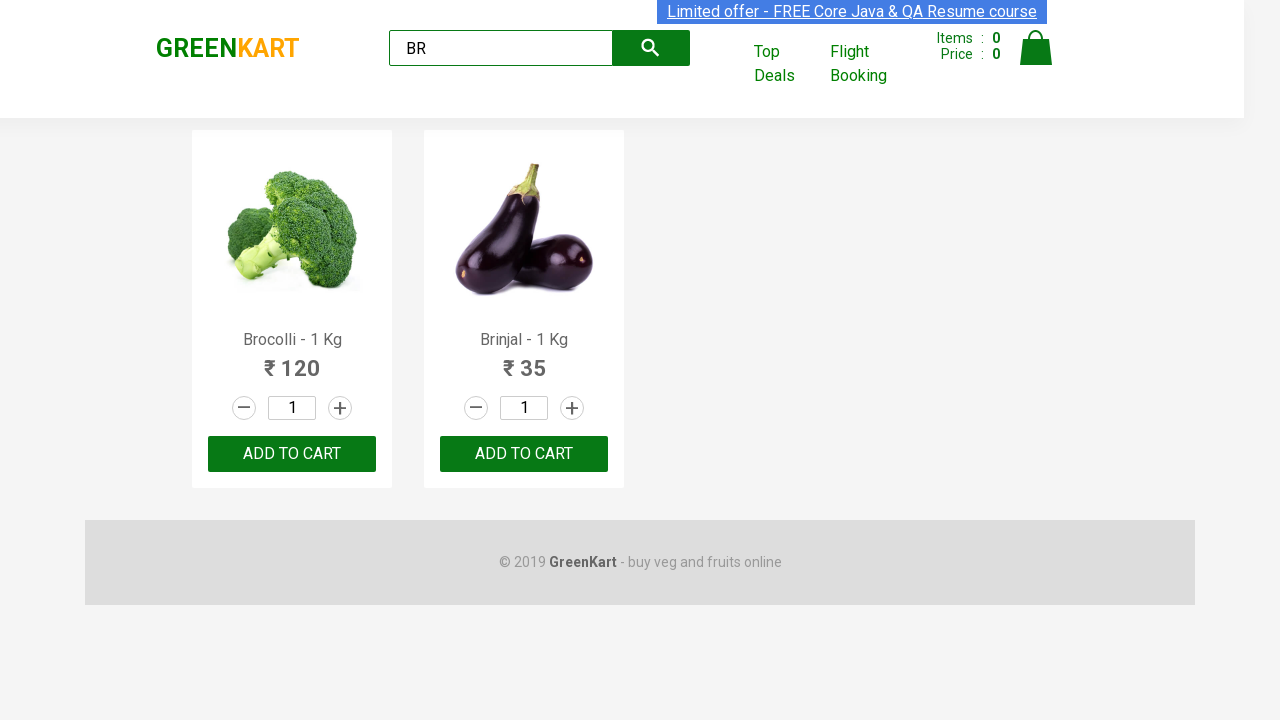

Clicked 'Add to Cart' button for a search result item at (292, 454) on xpath=//div[@class='product-action']/button >> nth=0
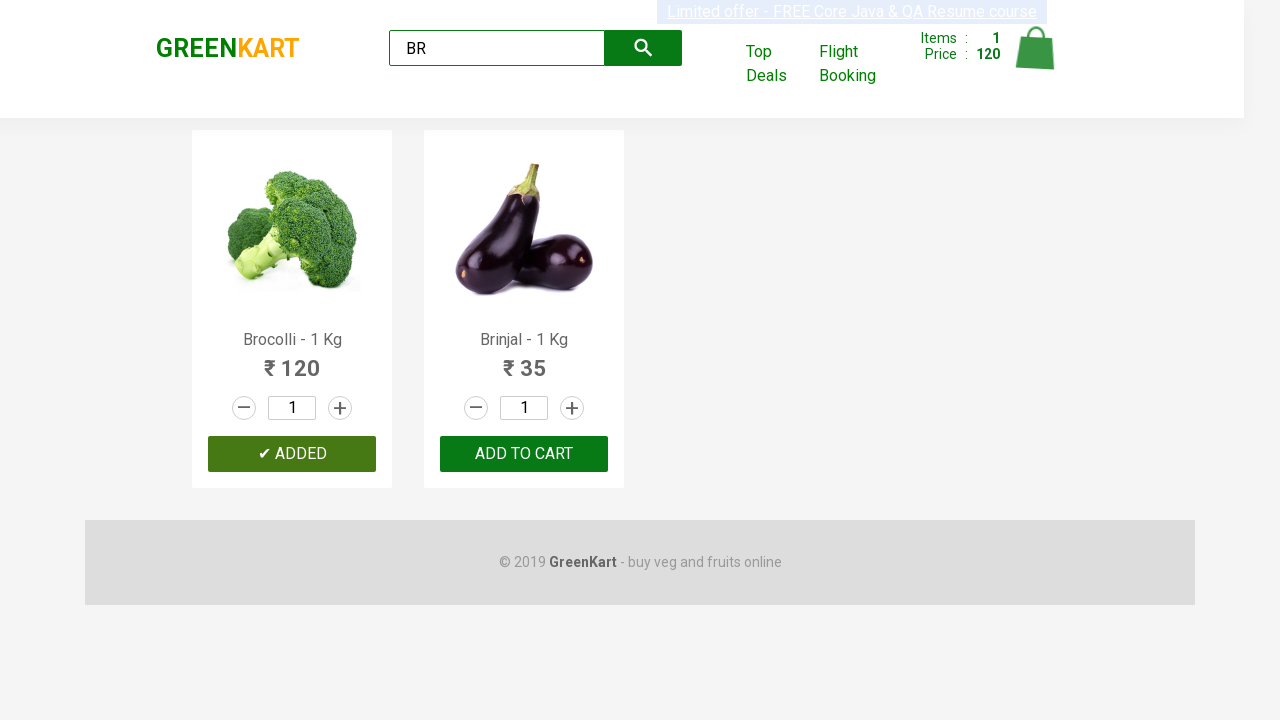

Clicked 'Add to Cart' button for a search result item at (524, 454) on xpath=//div[@class='product-action']/button >> nth=1
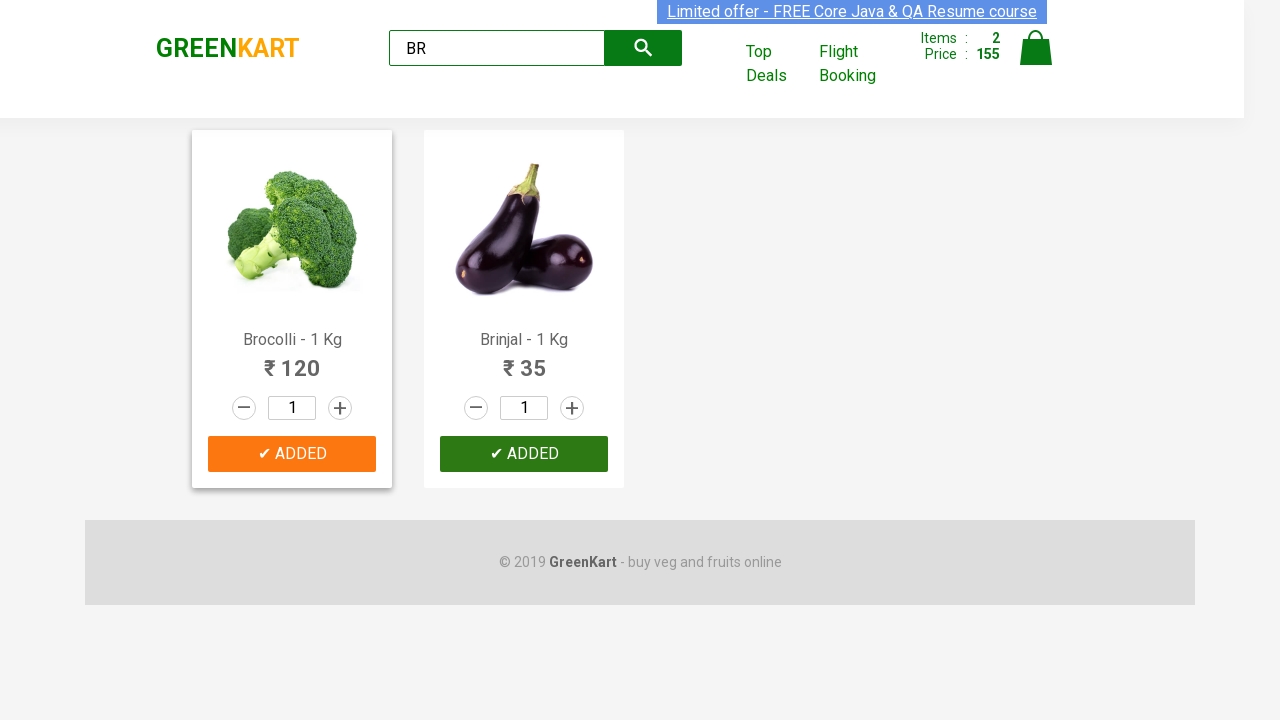

Clicked on cart icon to view cart at (1036, 48) on img[alt='Cart']
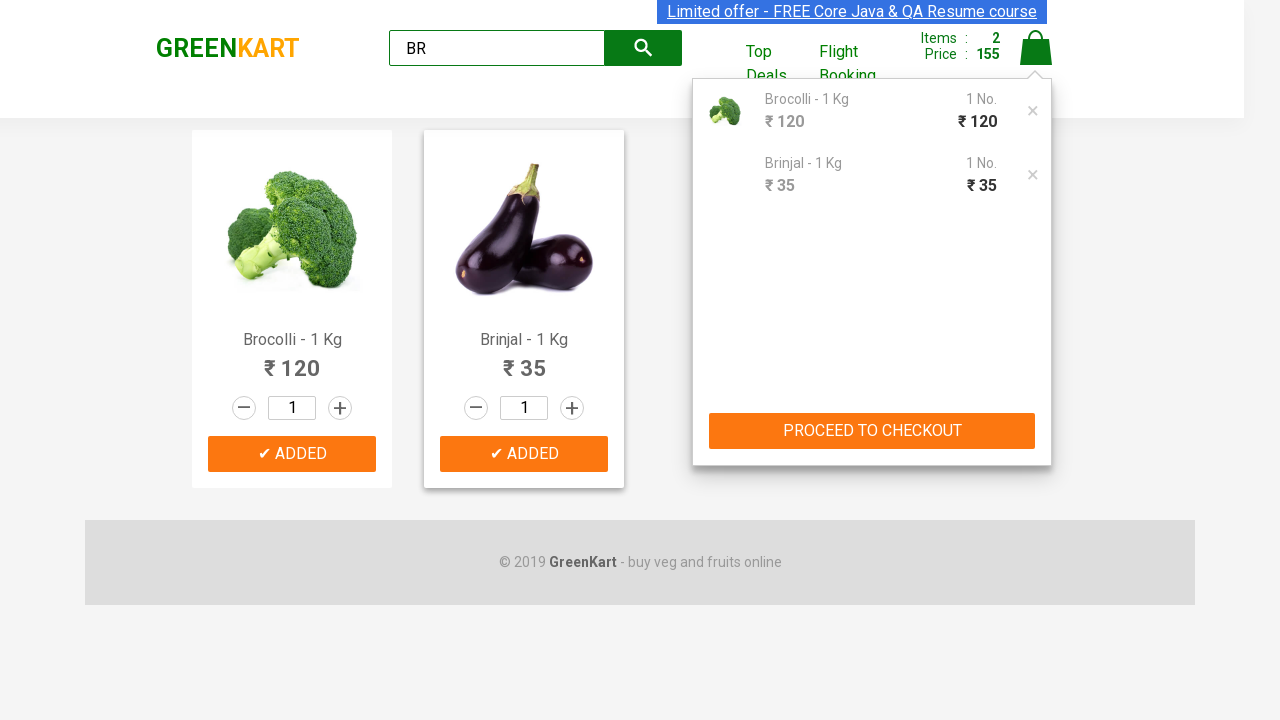

Clicked 'PROCEED TO CHECKOUT' button at (872, 431) on button:has-text('PROCEED TO CHECKOUT')
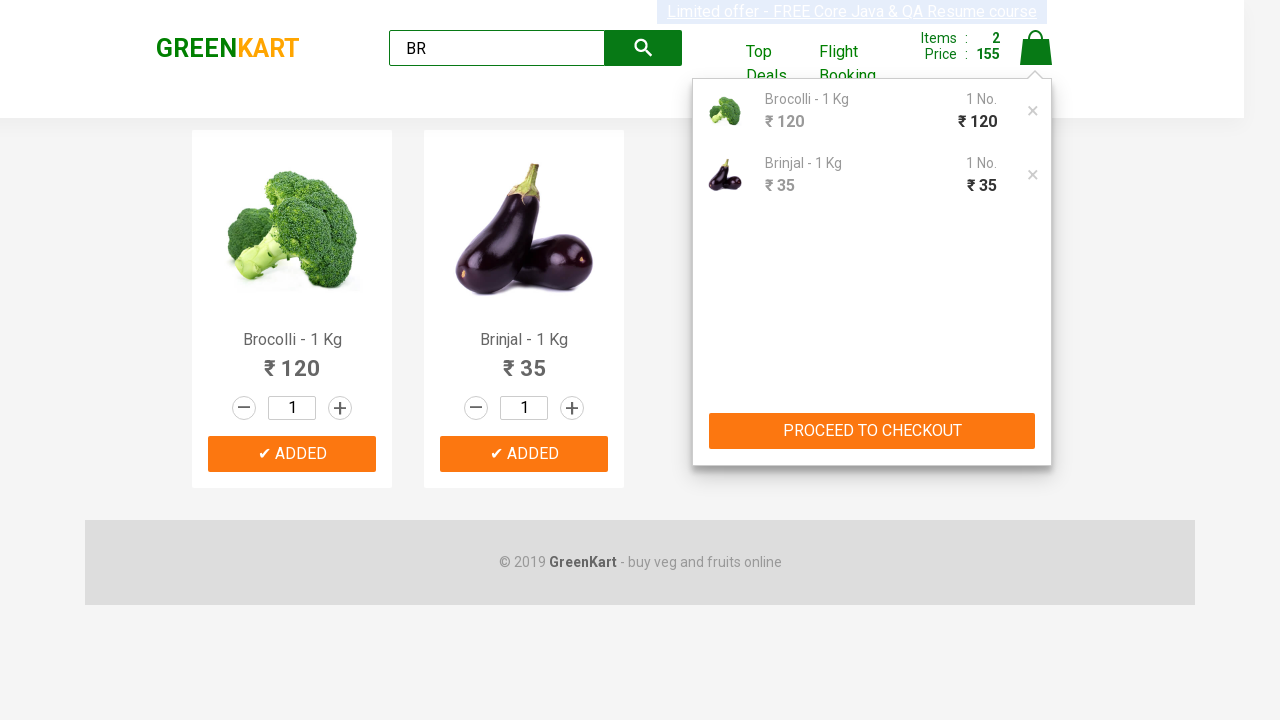

Waited for checkout page to load
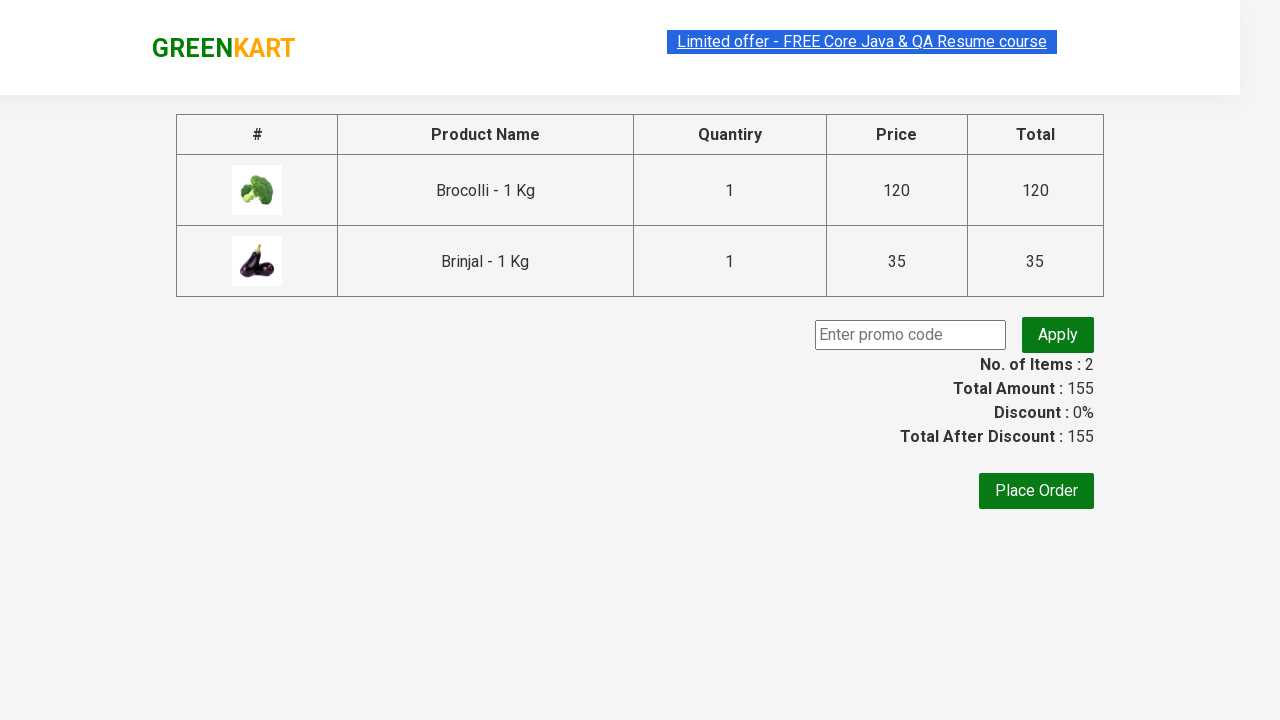

Verified items are visible on checkout page
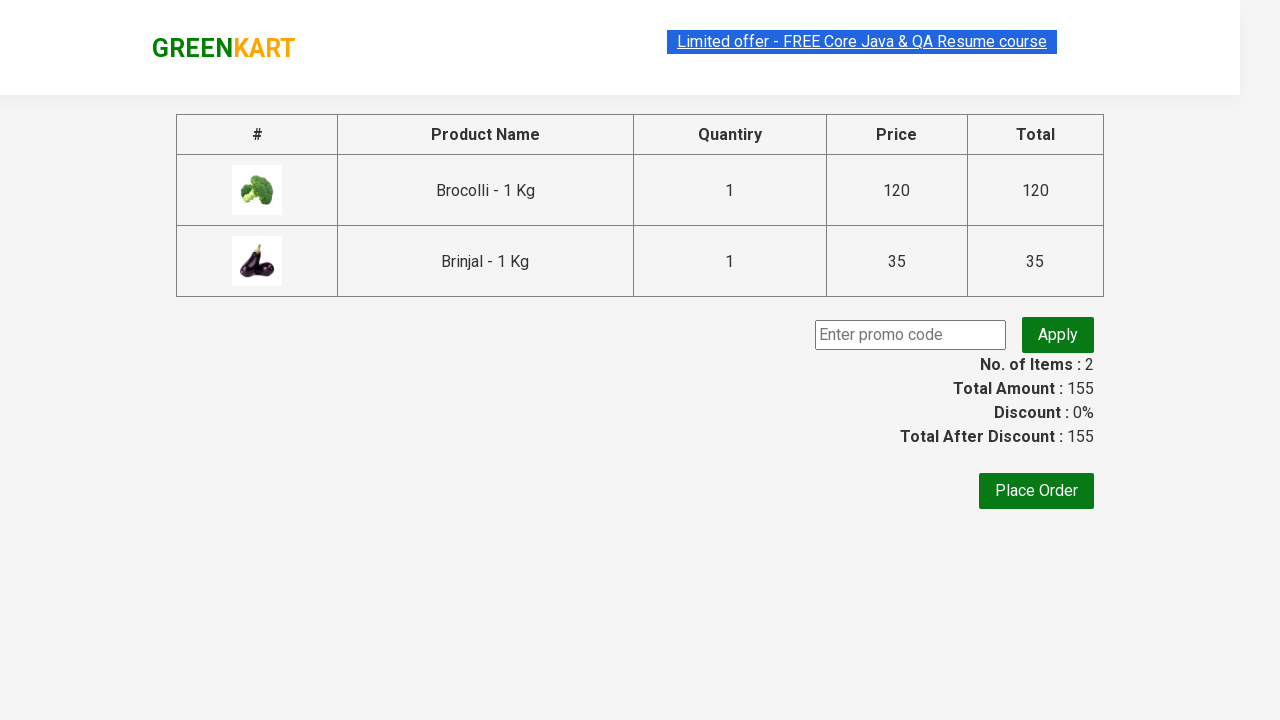

Cleared promo code input field on input.promoCode
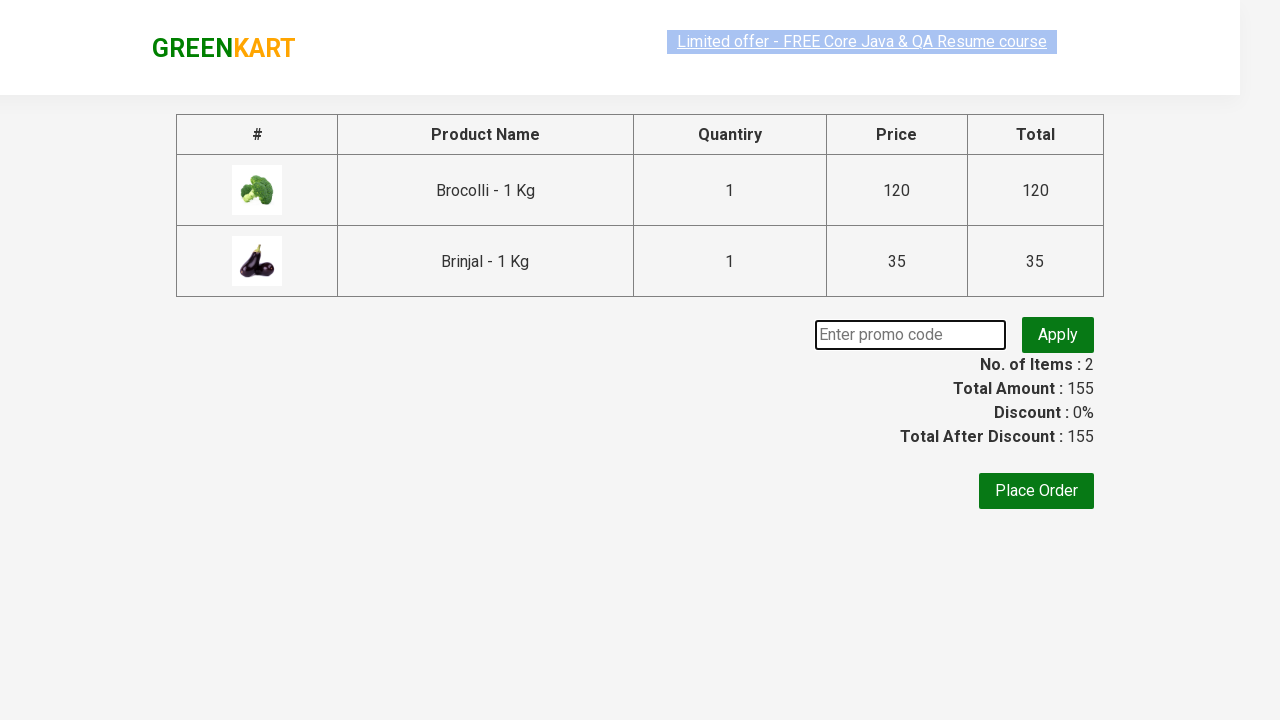

Entered promo code 'rahulshettyacademy' on input.promoCode
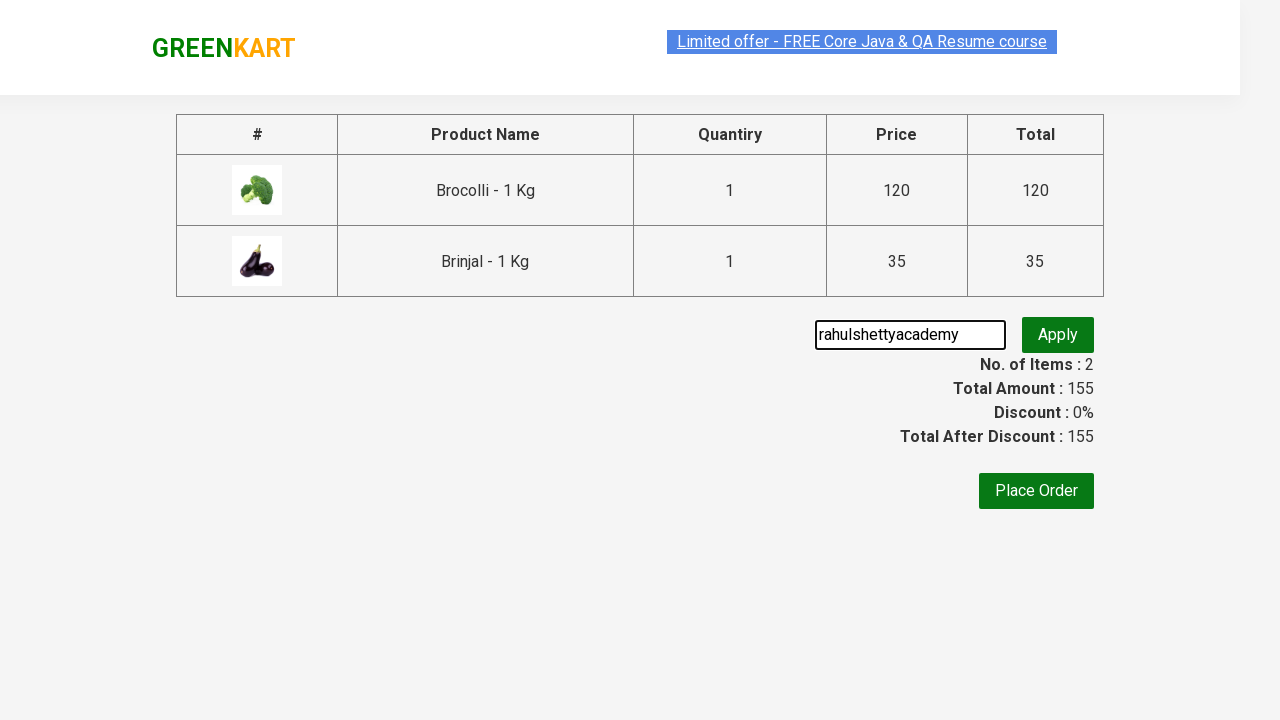

Clicked 'Apply' button to apply promo code at (1058, 335) on button.promoBtn
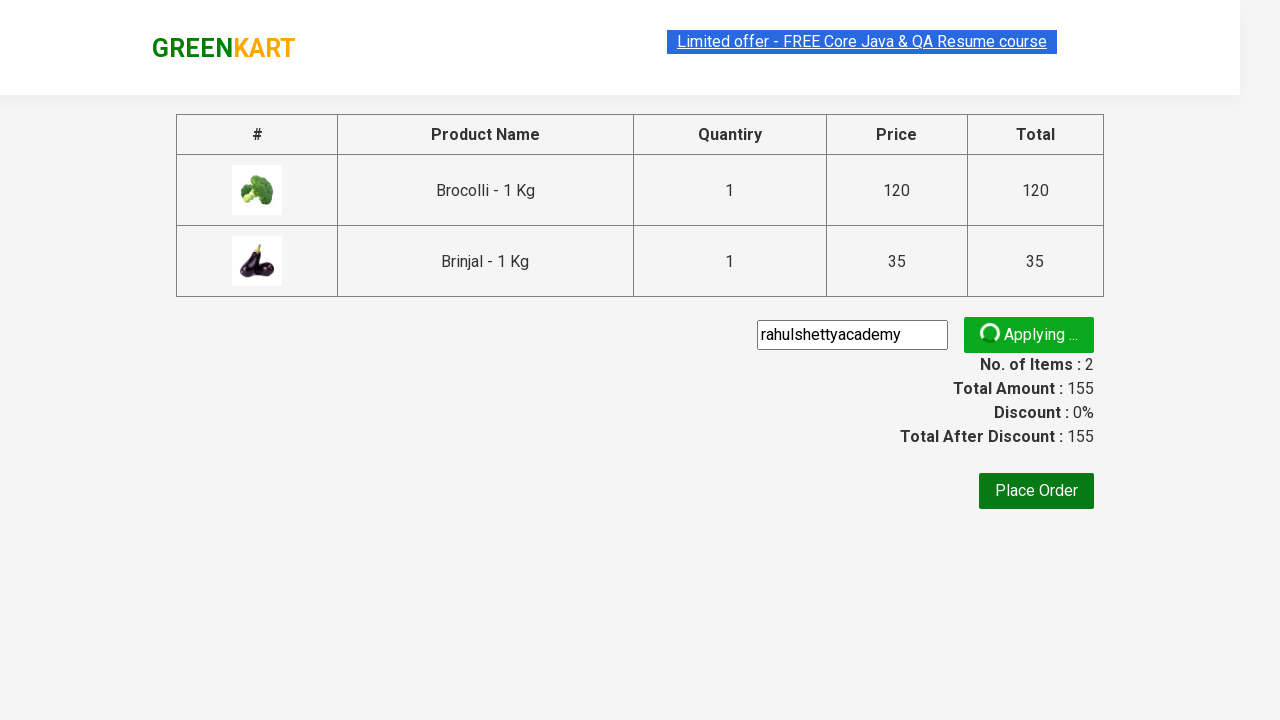

Verified promo code was successfully applied and discount is visible
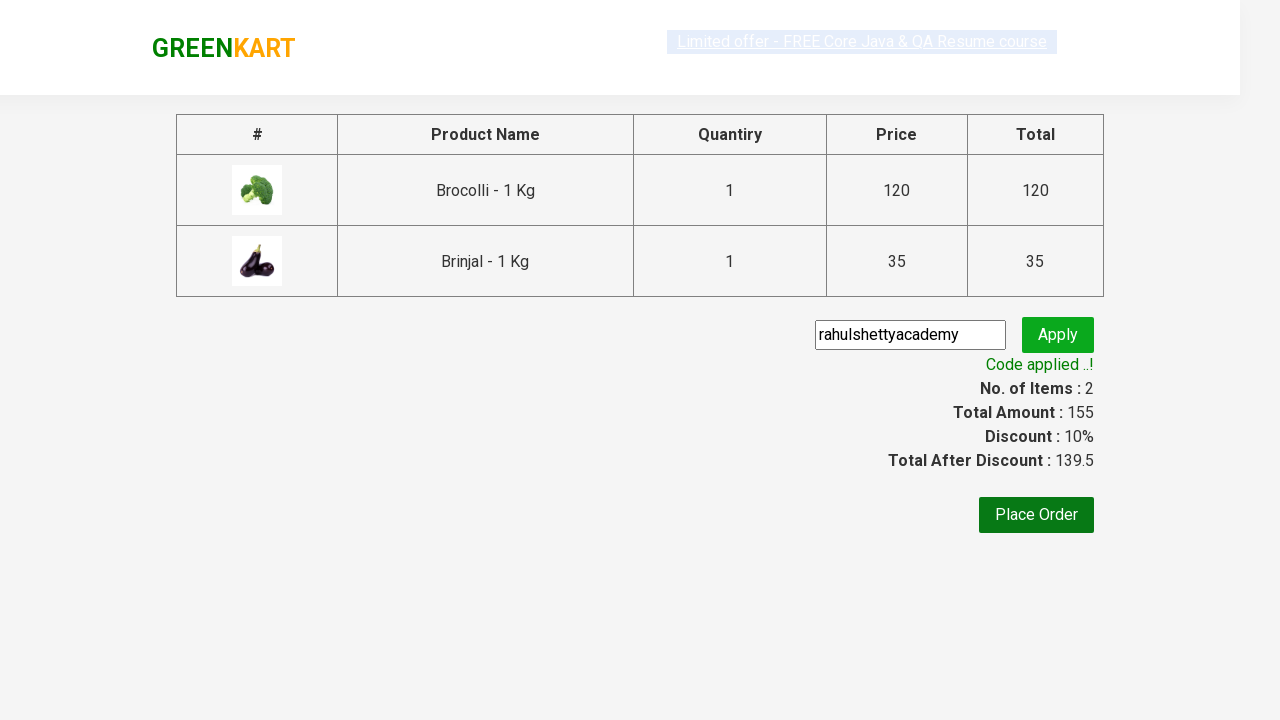

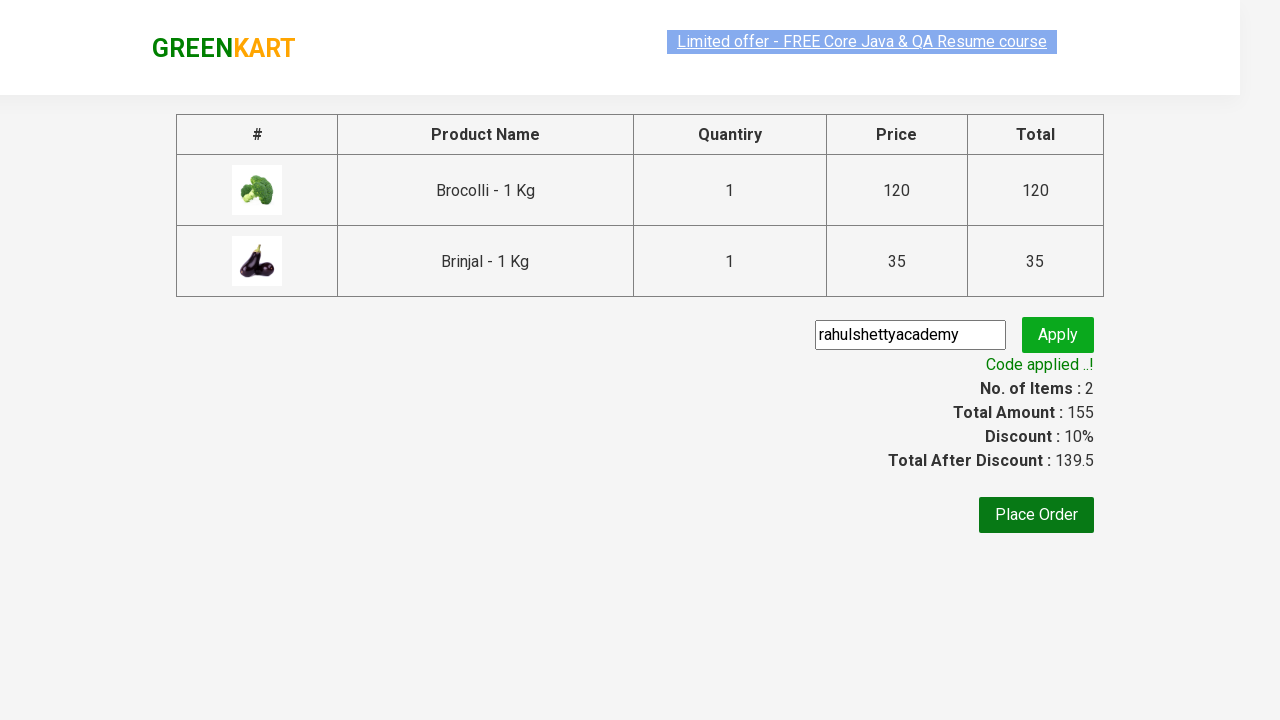